Tests double-click functionality on a button element on the DemoQA buttons practice page

Starting URL: https://demoqa.com/buttons

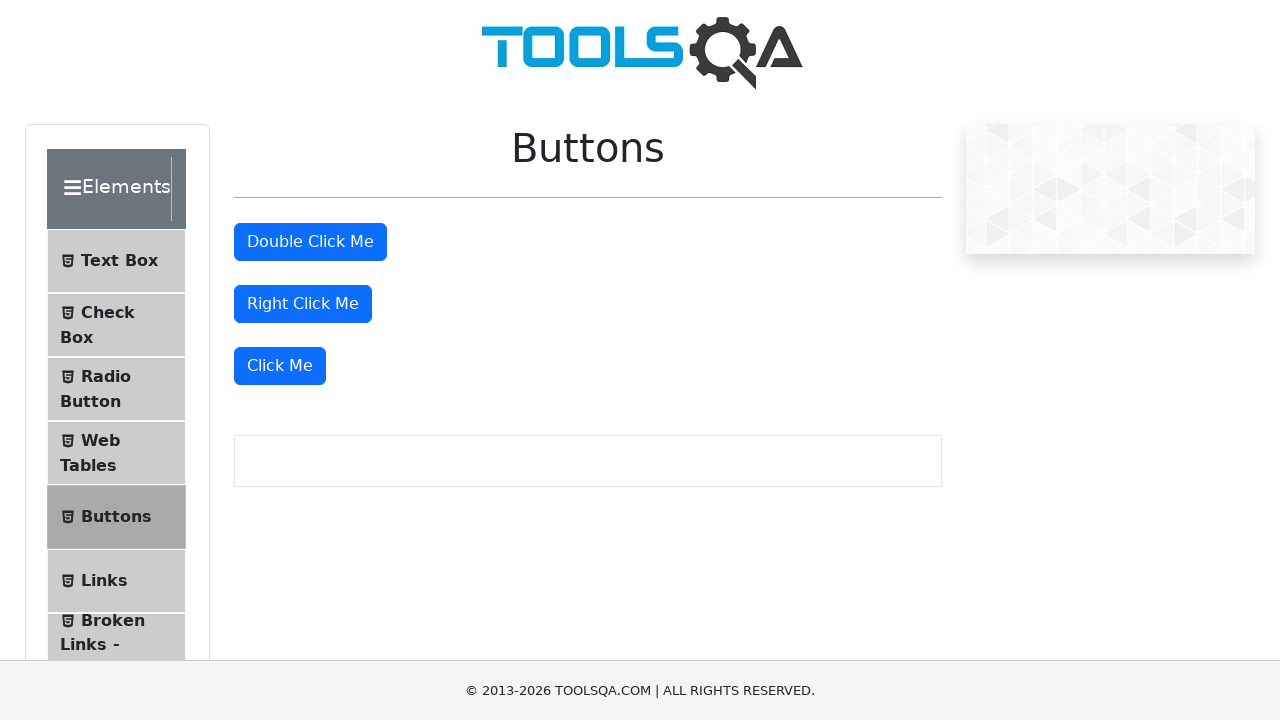

Navigated to DemoQA buttons practice page
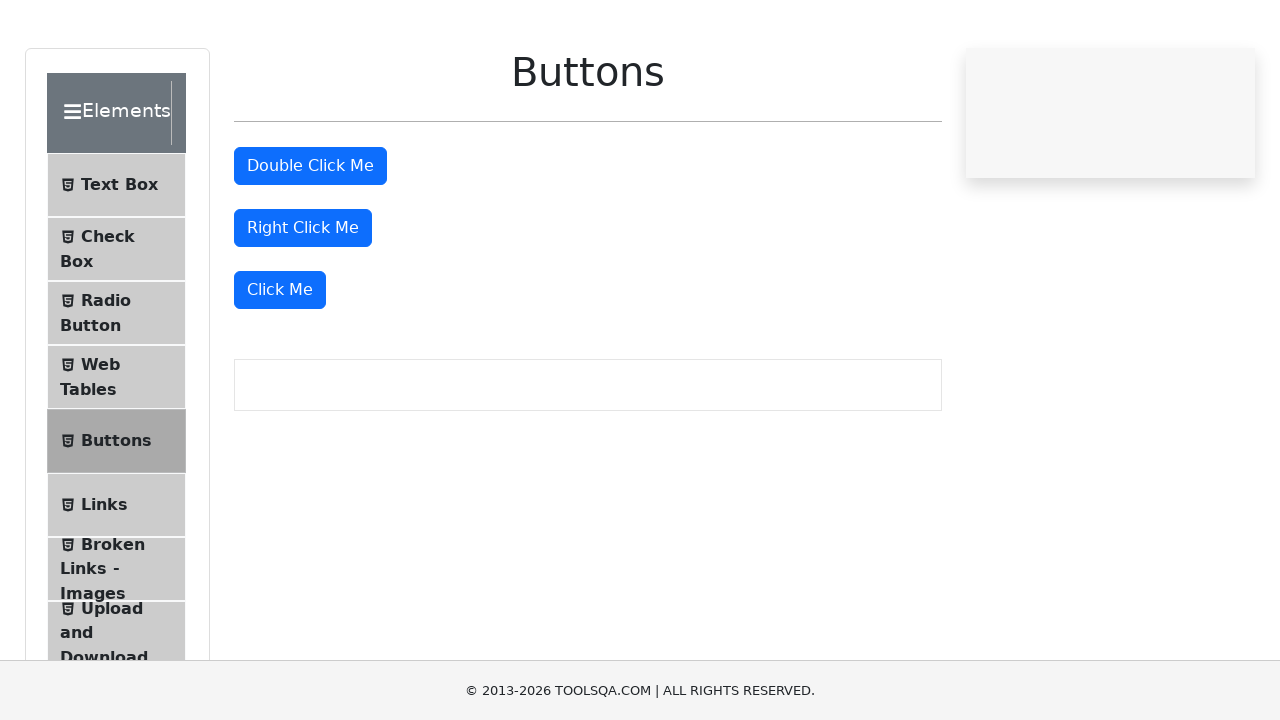

Double-clicked the button element at (310, 242) on #doubleClickBtn
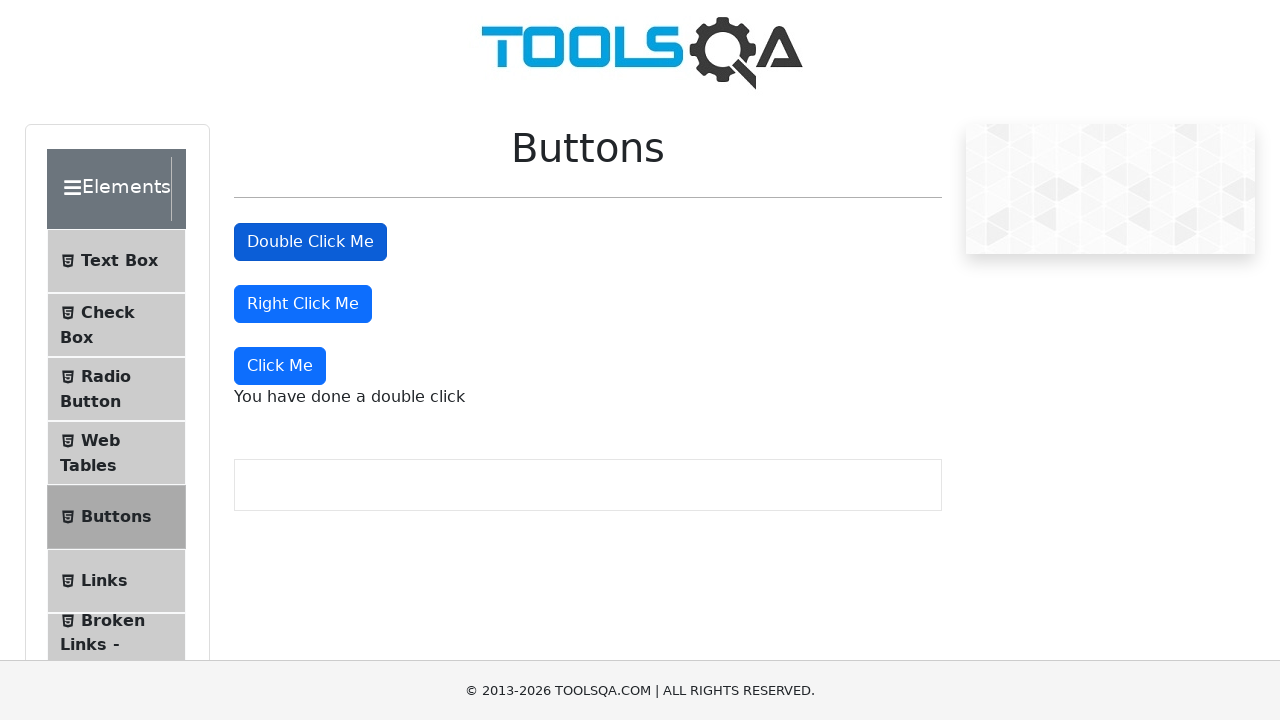

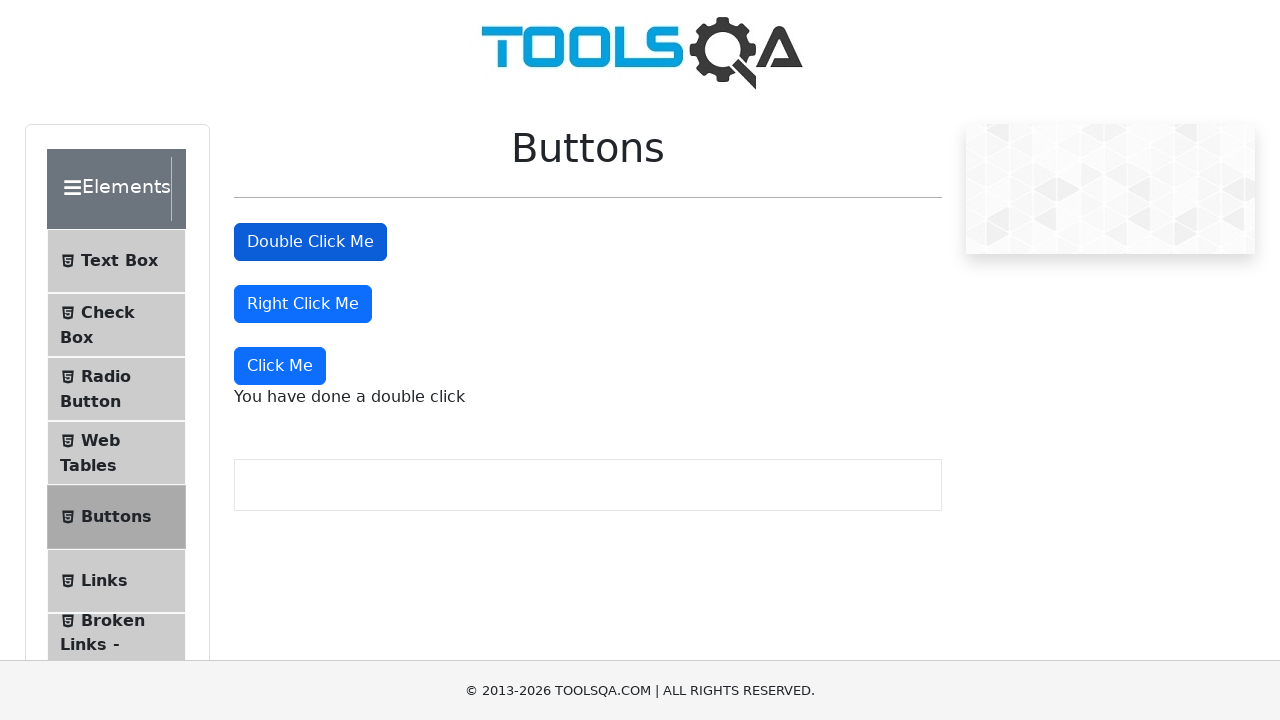